Tests browser alert and confirm popup handling by clicking buttons that trigger JavaScript alerts

Starting URL: https://rahulshettyacademy.com/AutomationPractice/

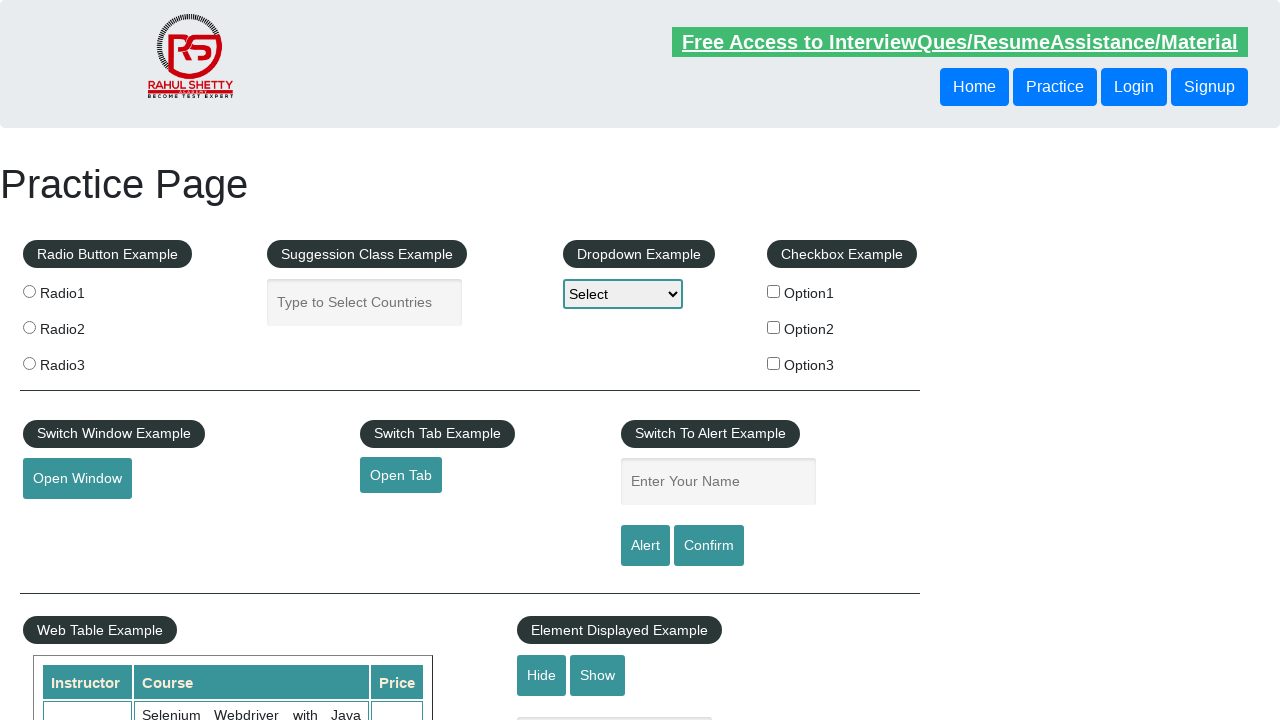

Set up dialog handler to accept alerts
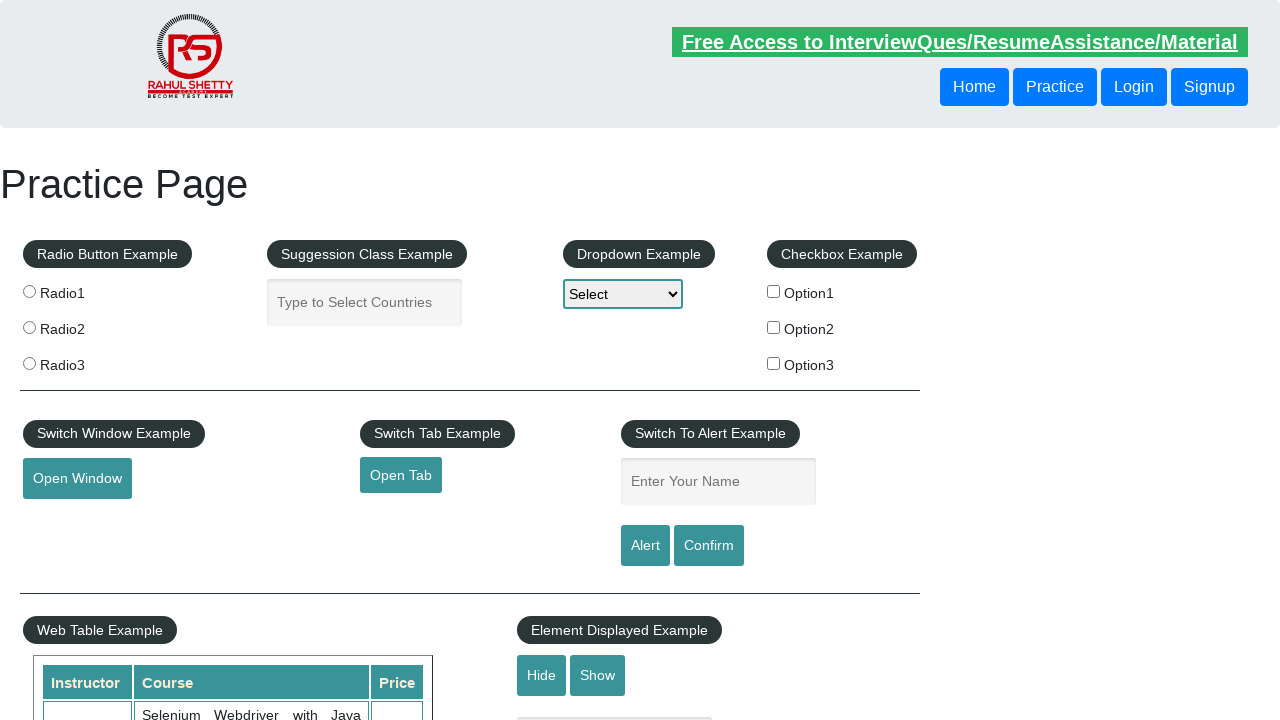

Clicked alert button to trigger alert popup at (645, 546) on input[id='alertbtn']
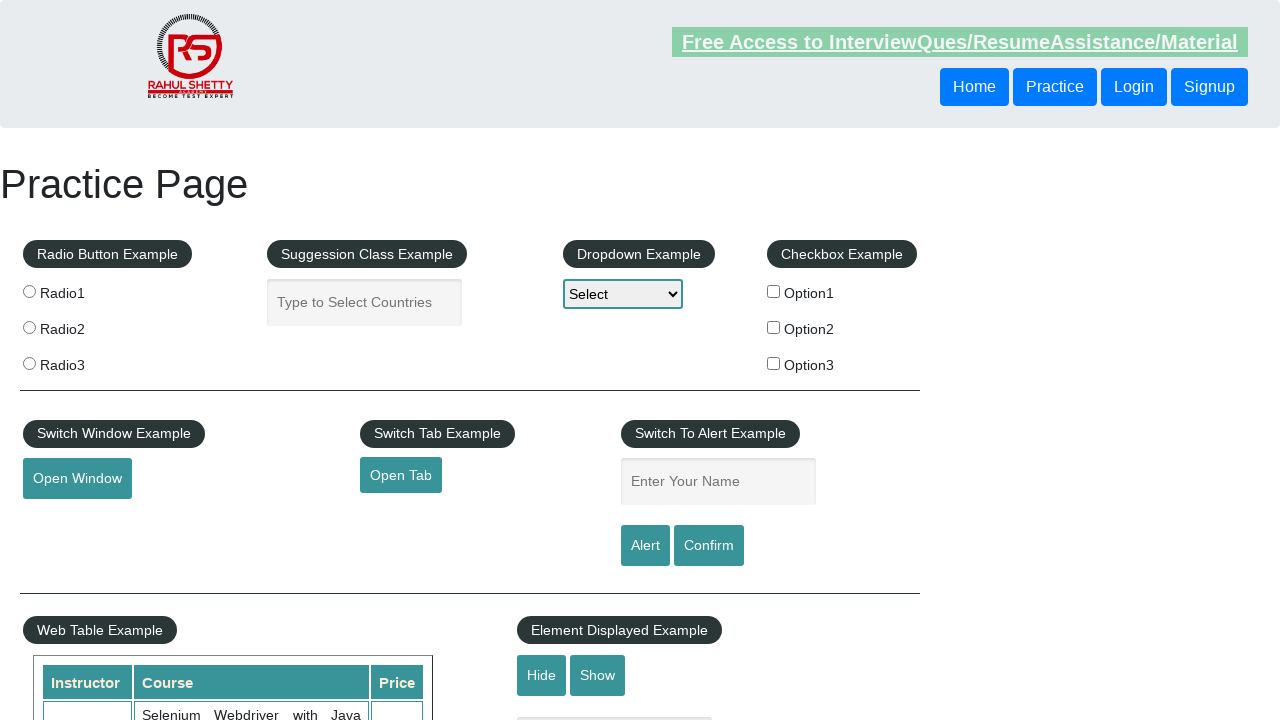

Clicked confirm button to trigger confirm popup at (709, 546) on input[value='Confirm']
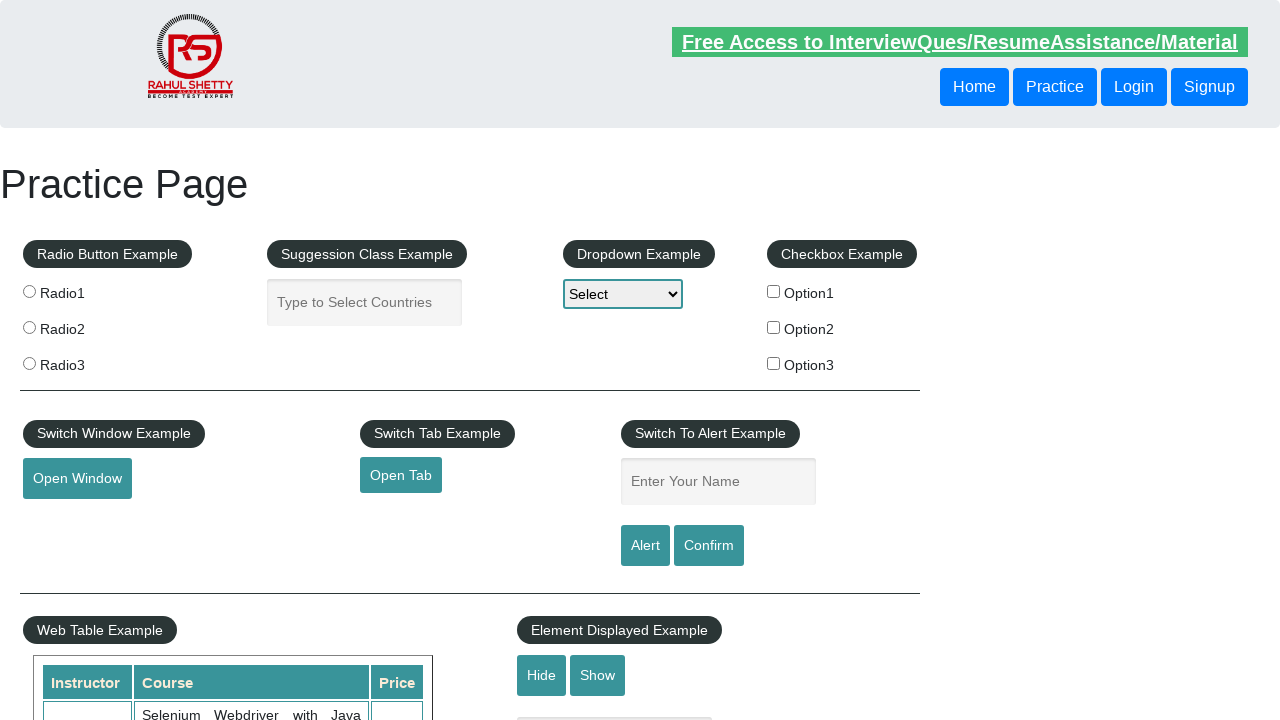

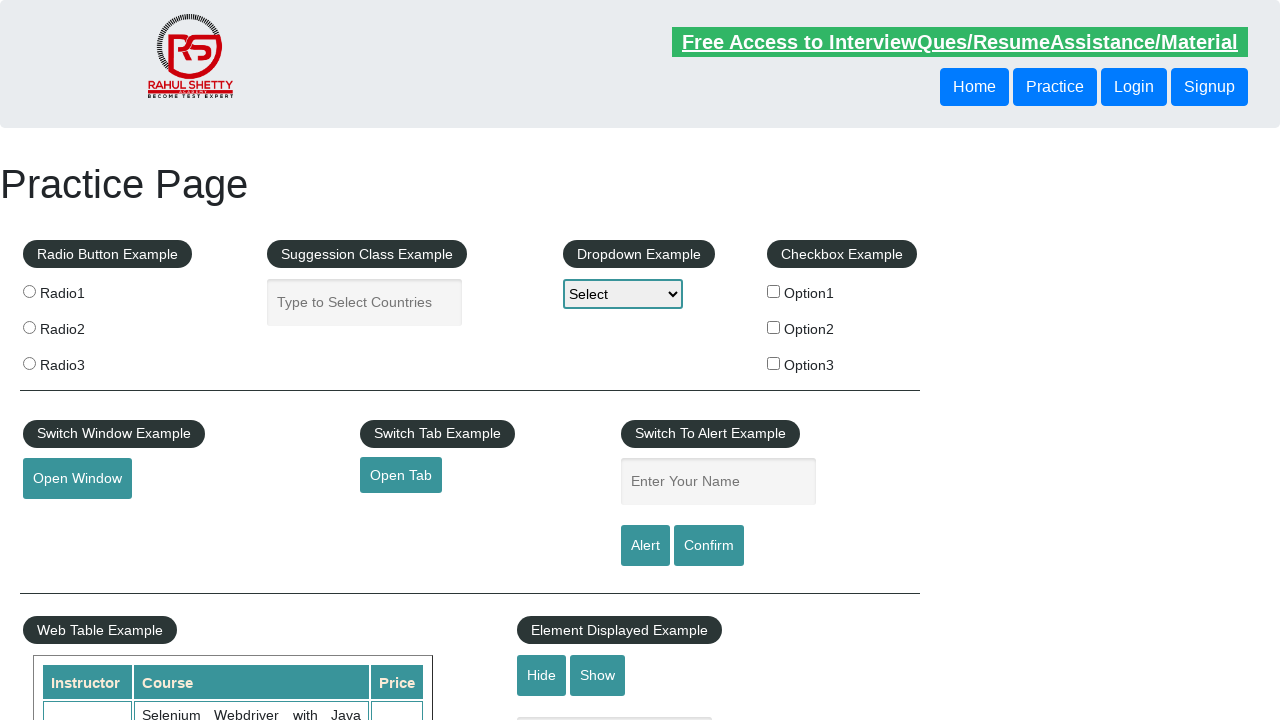